Tests the DataTables editor functionality by creating a new user record with personal information, verifying the record was added, then deleting it and confirming deletion.

Starting URL: https://editor.datatables.net/

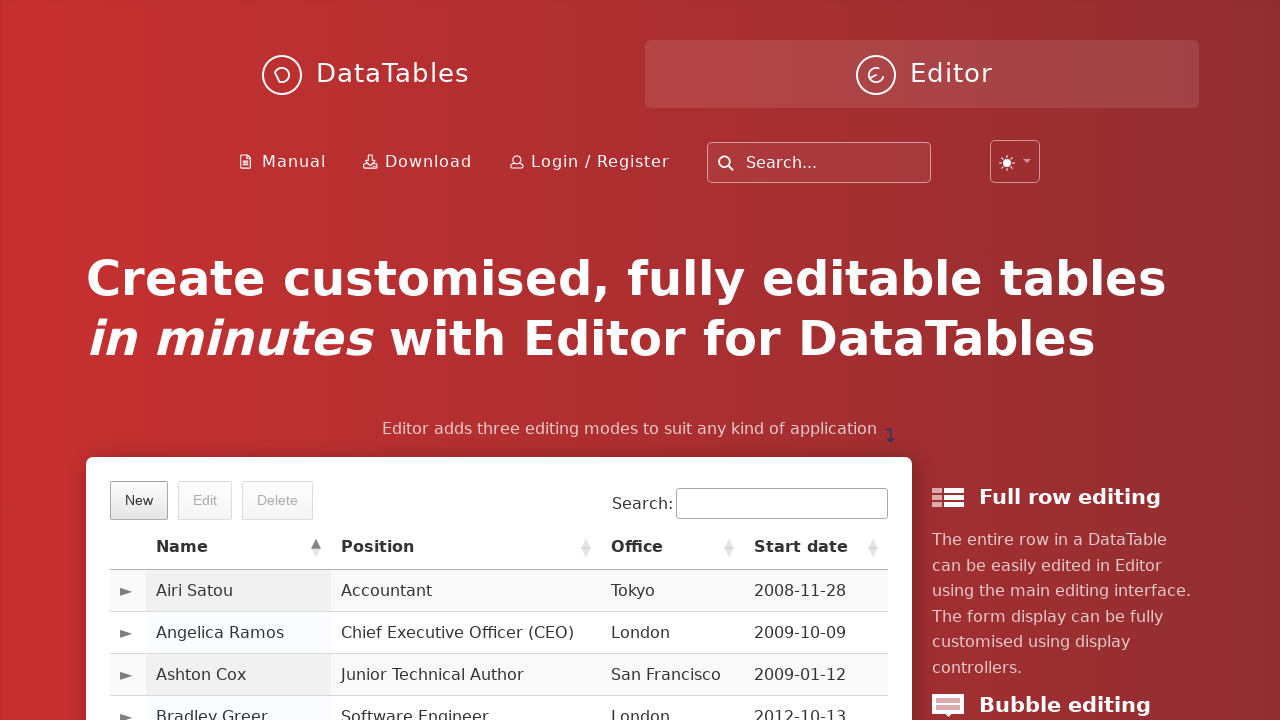

Clicked the New button to open the editor form at (139, 500) on xpath=//span[.='New']
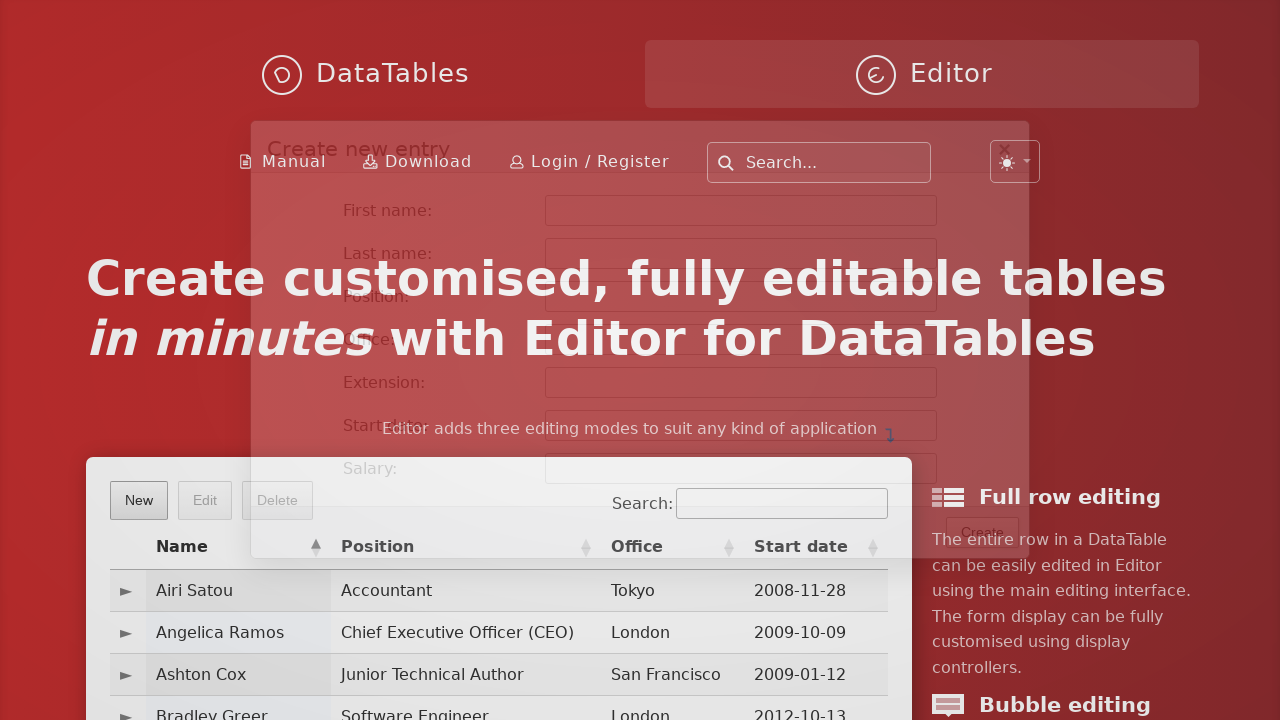

Filled in the first name field with 'Oguzhan' on #DTE_Field_first_name
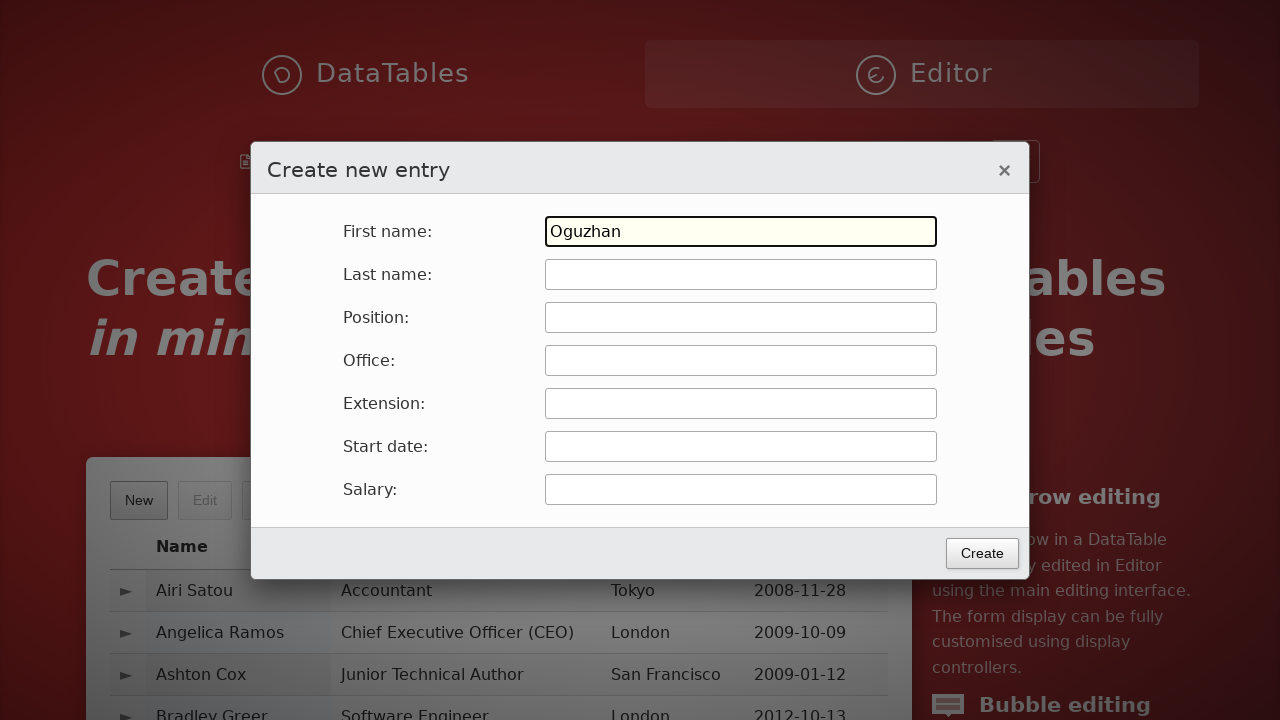

Filled in the last name field with 'Yilmaz' on #DTE_Field_last_name
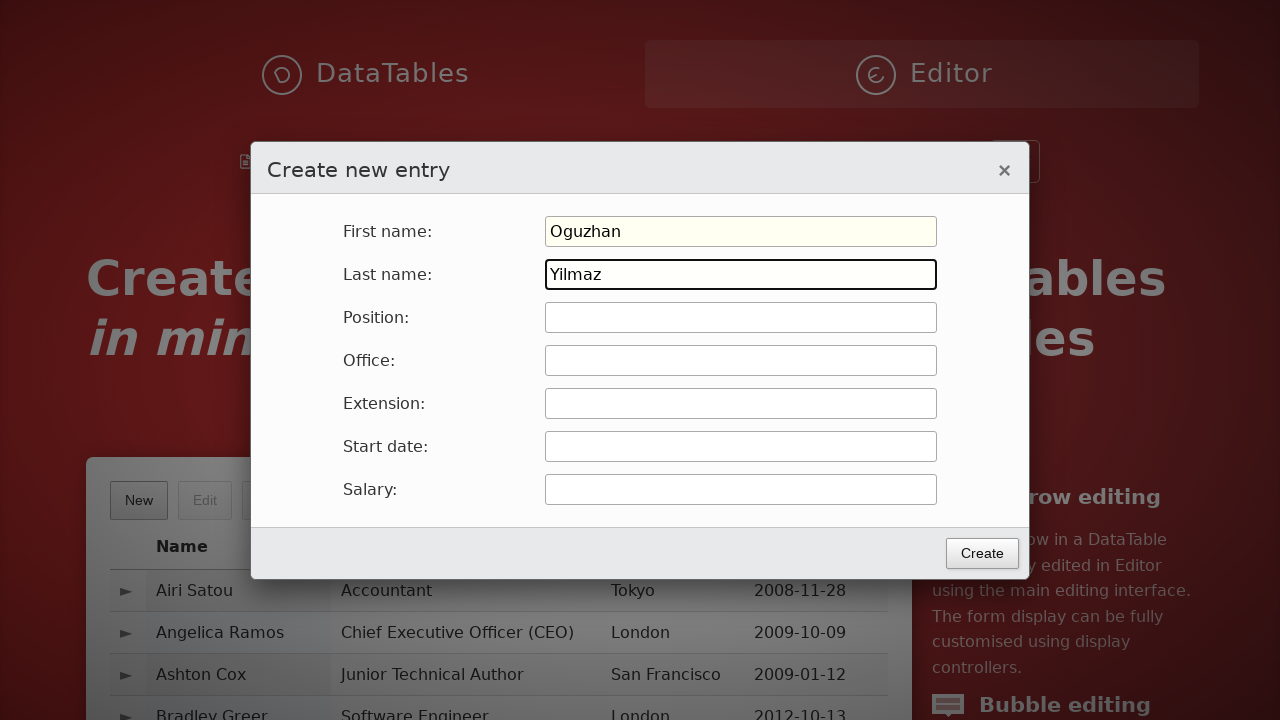

Filled in the position field with 'Kaltie Guvence Muhendisi' on #DTE_Field_position
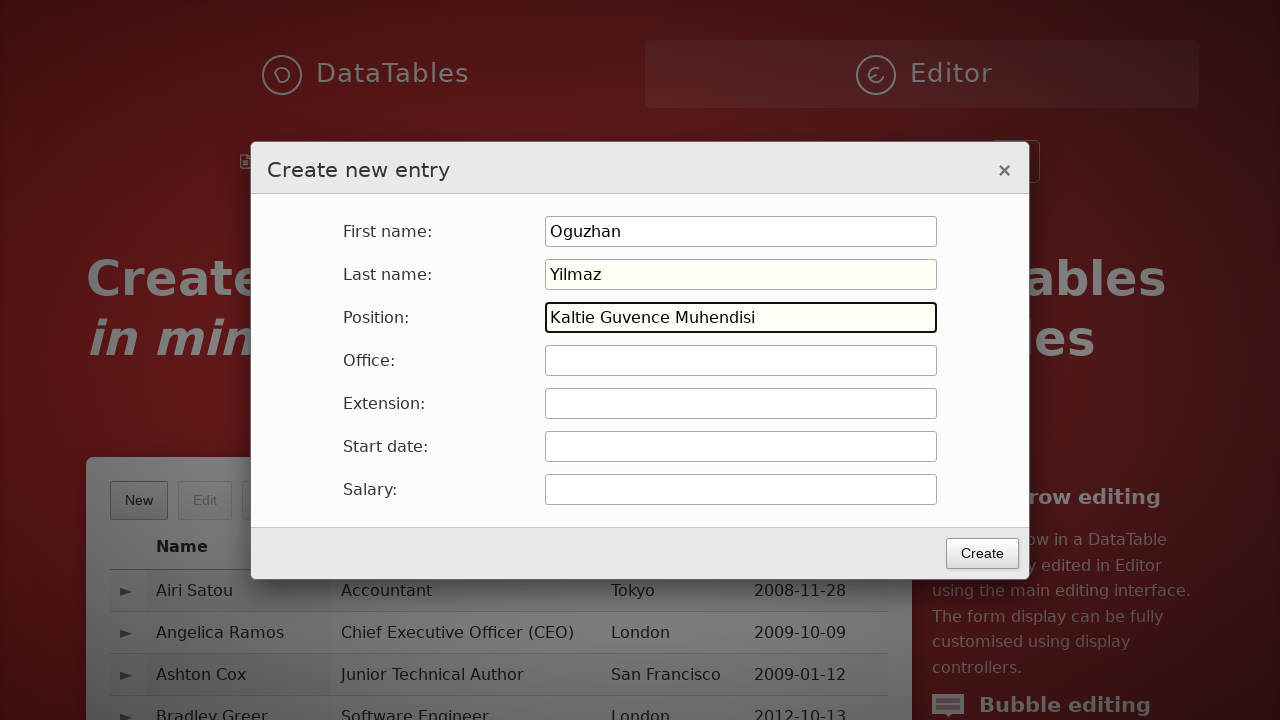

Filled in the office field with 'Kalite Mudurlugu' on #DTE_Field_office
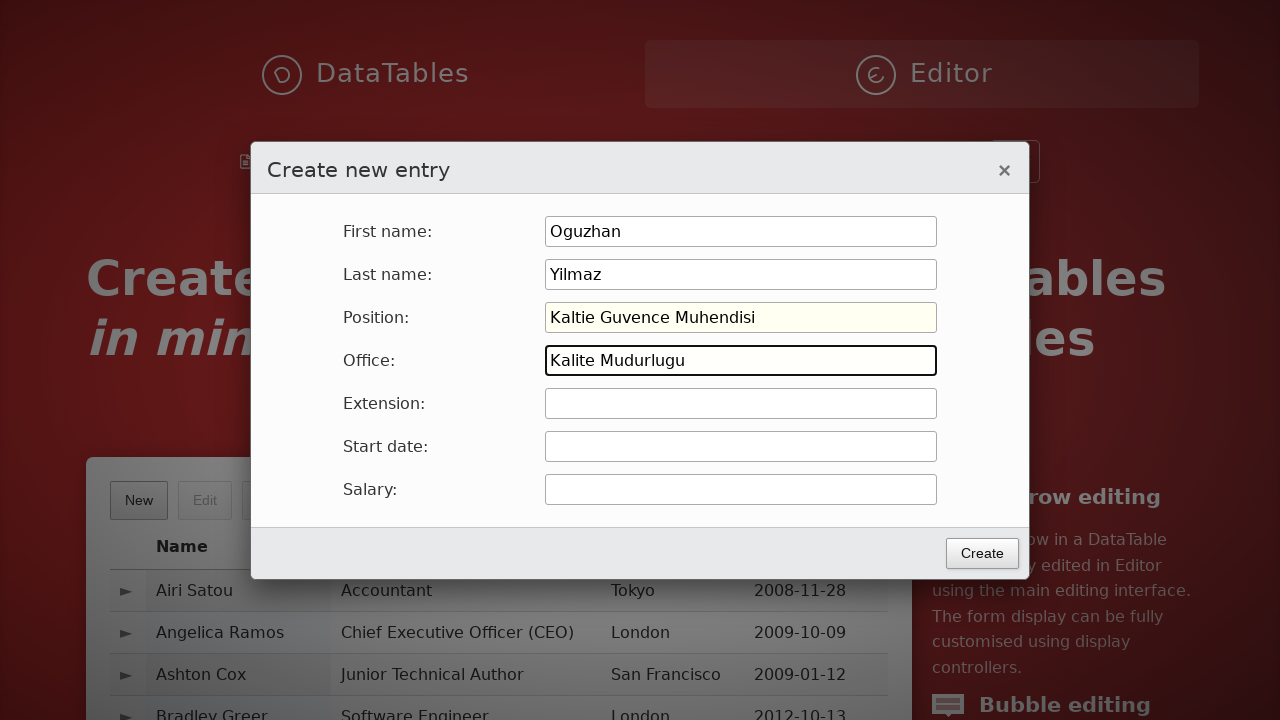

Filled in the extension field with 'Guvence' on #DTE_Field_extn
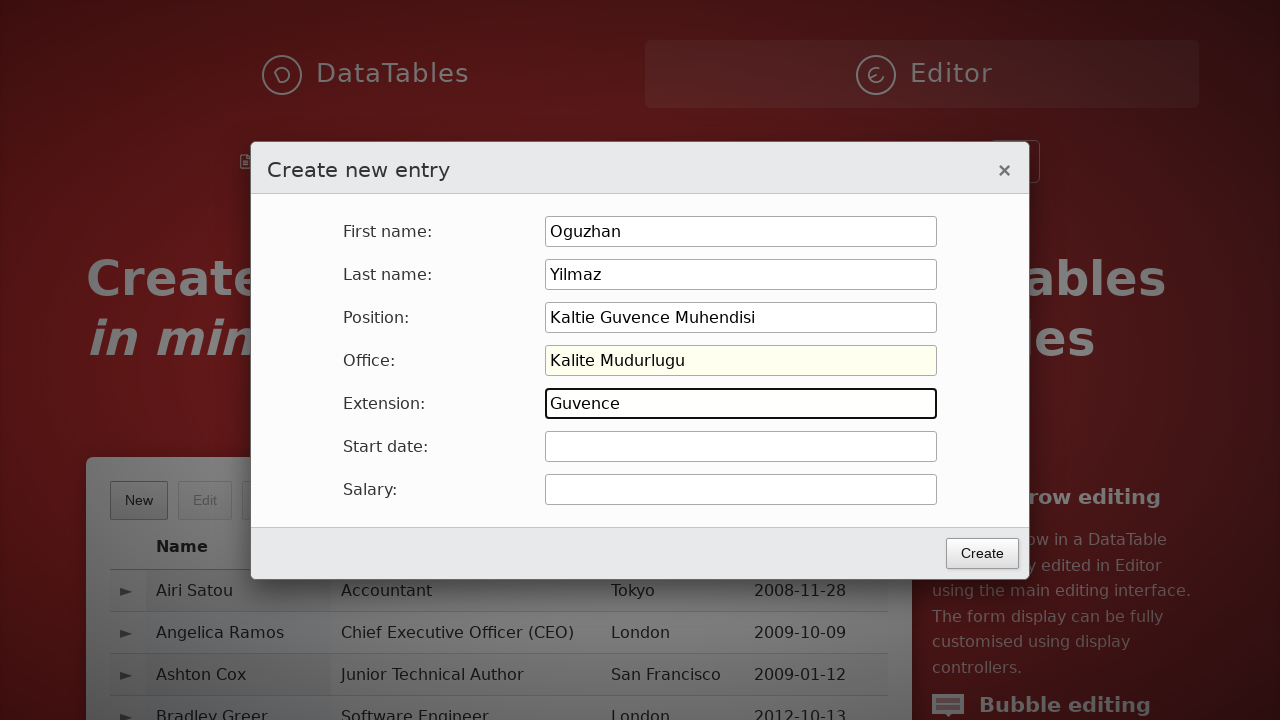

Filled in the start date field with '2022-12-26' on #DTE_Field_start_date
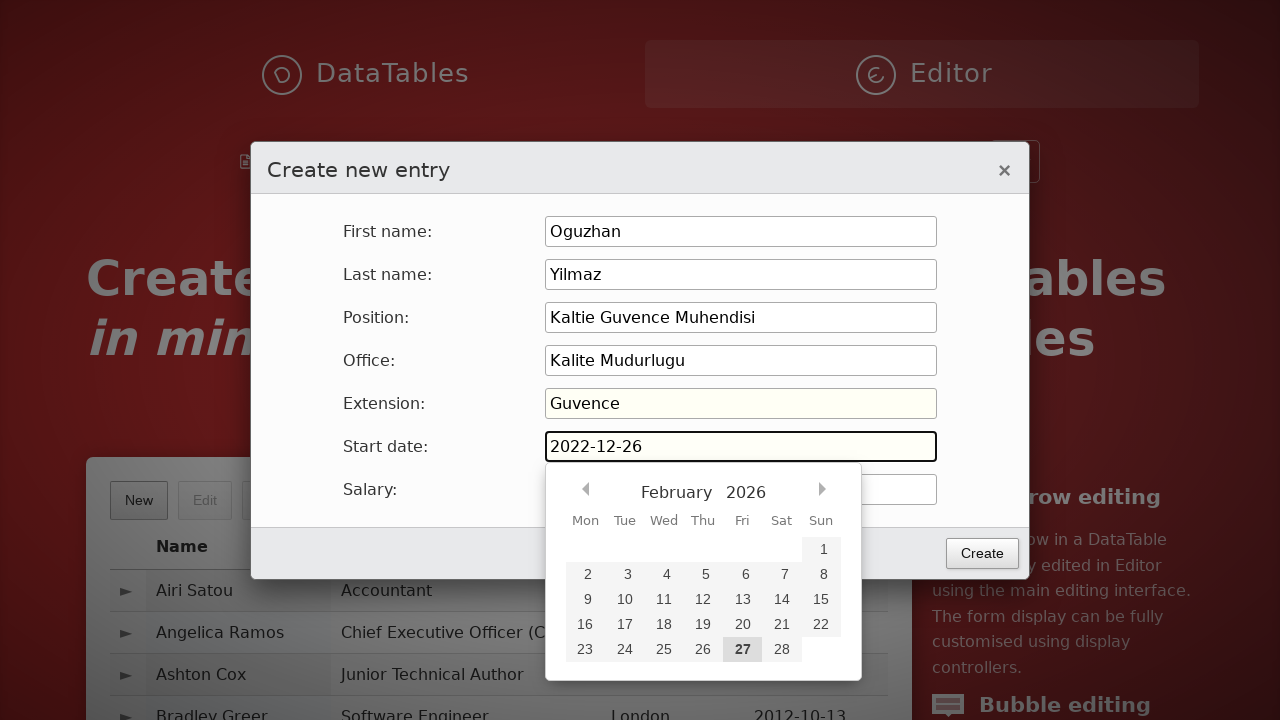

Filled in the salary field with '10000' on #DTE_Field_salary
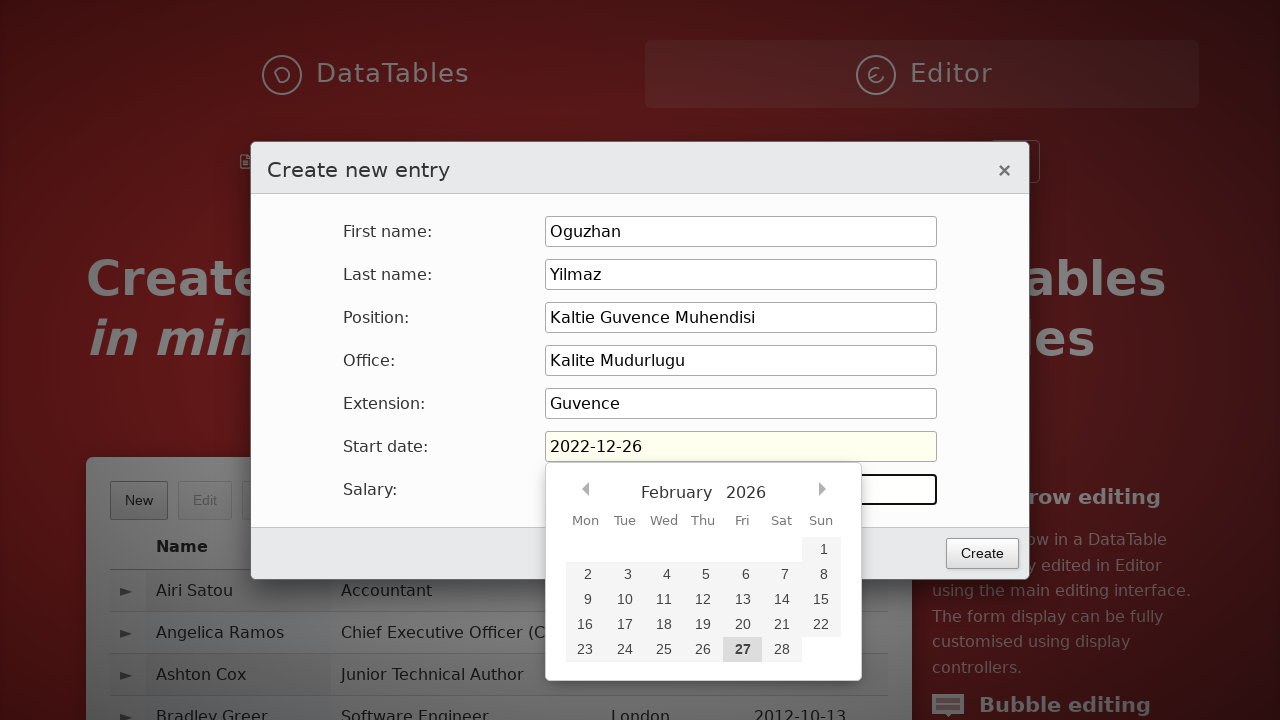

Clicked the Create button to submit the form at (982, 553) on xpath=//*[@class='btn']
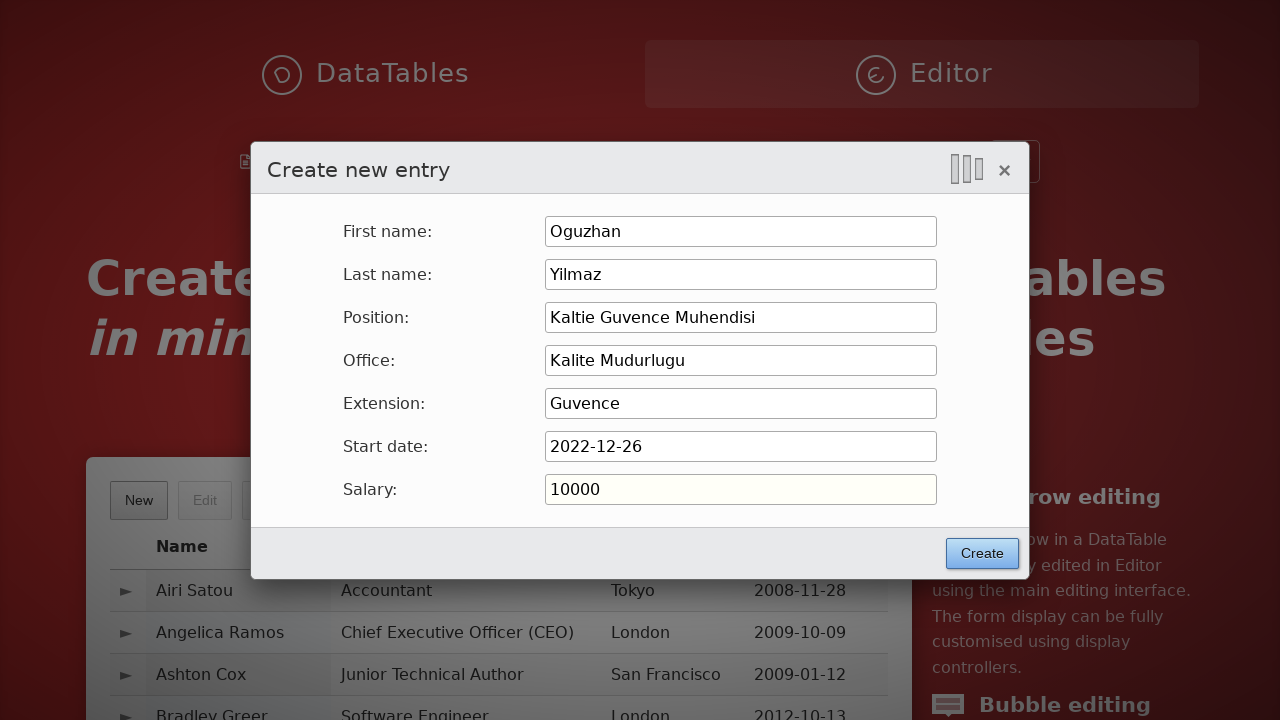

Searched for the newly created user 'Oguzhan Yilmaz' on input[type='search']
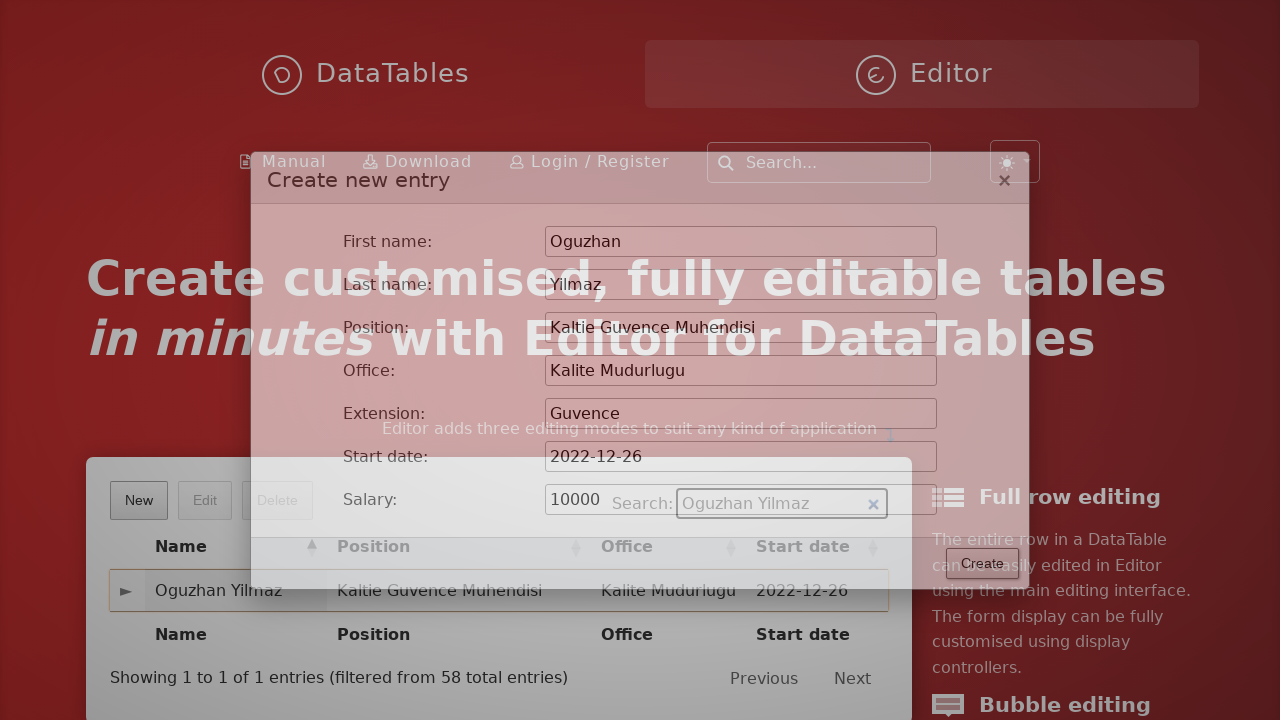

Verified the user record appears in the table
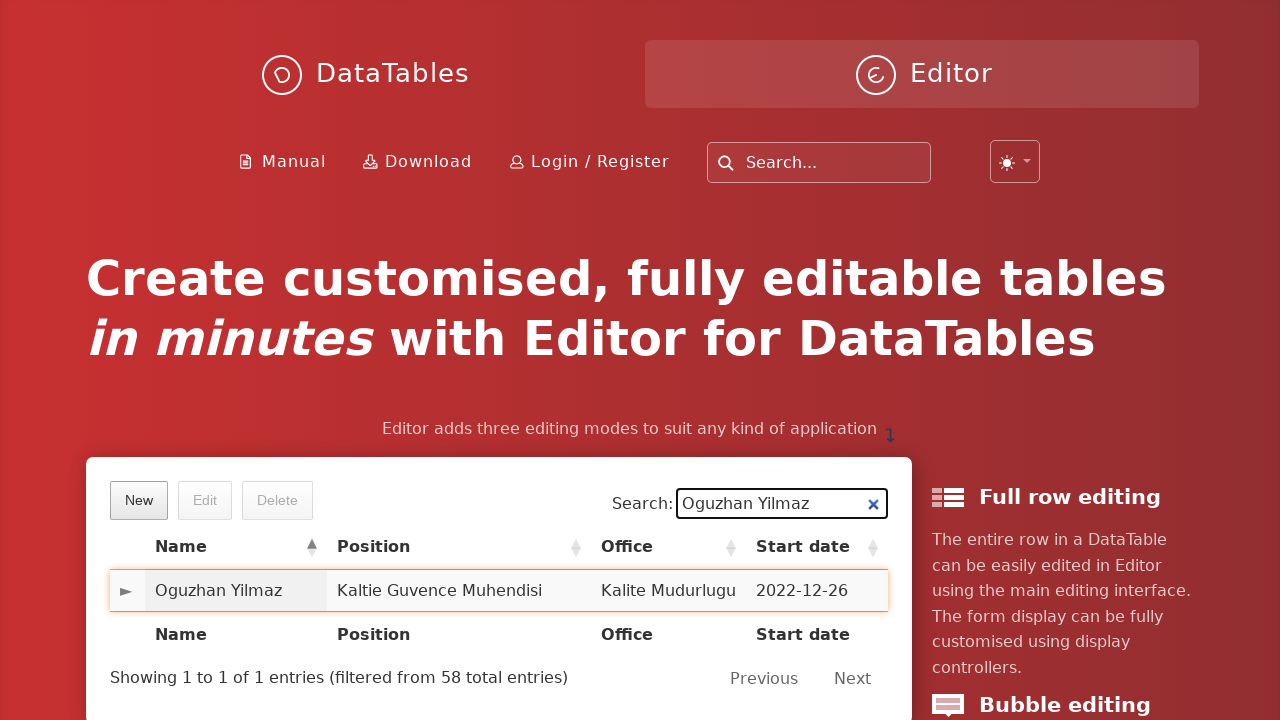

Clicked on the user record to select it at (236, 591) on .sorting_1
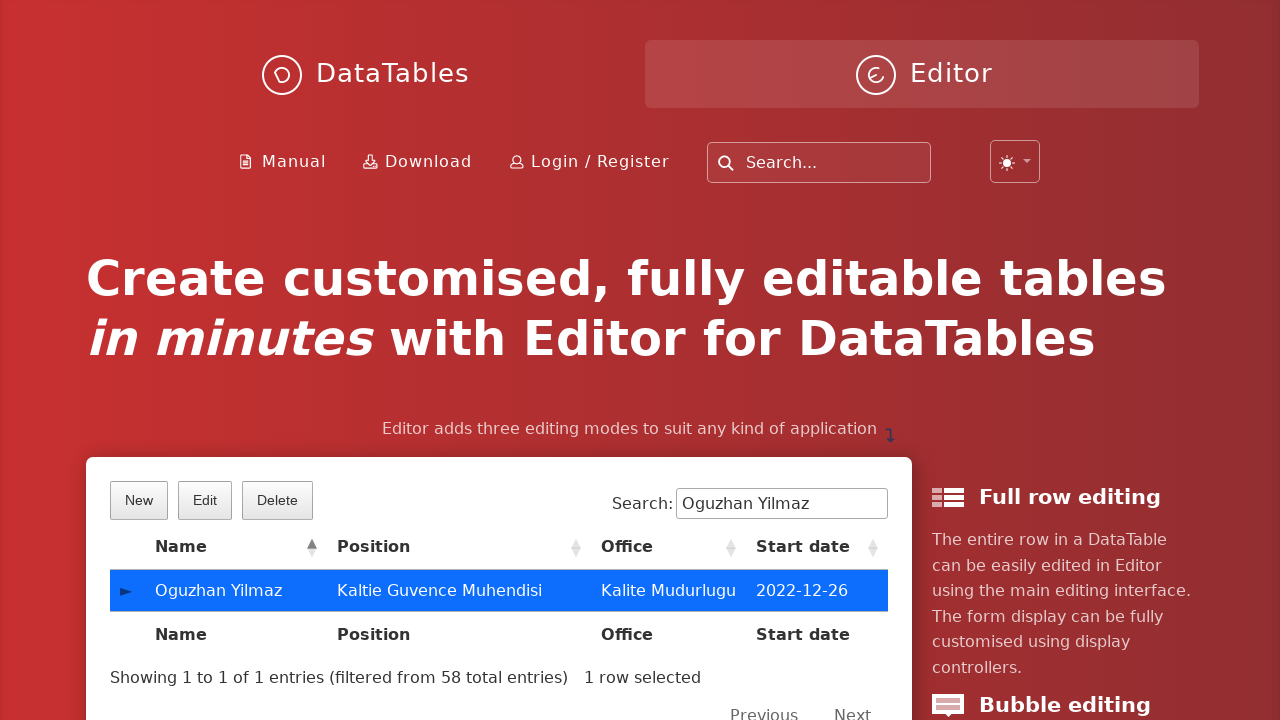

Clicked the Delete button at (277, 500) on .dt-button.buttons-selected.buttons-remove
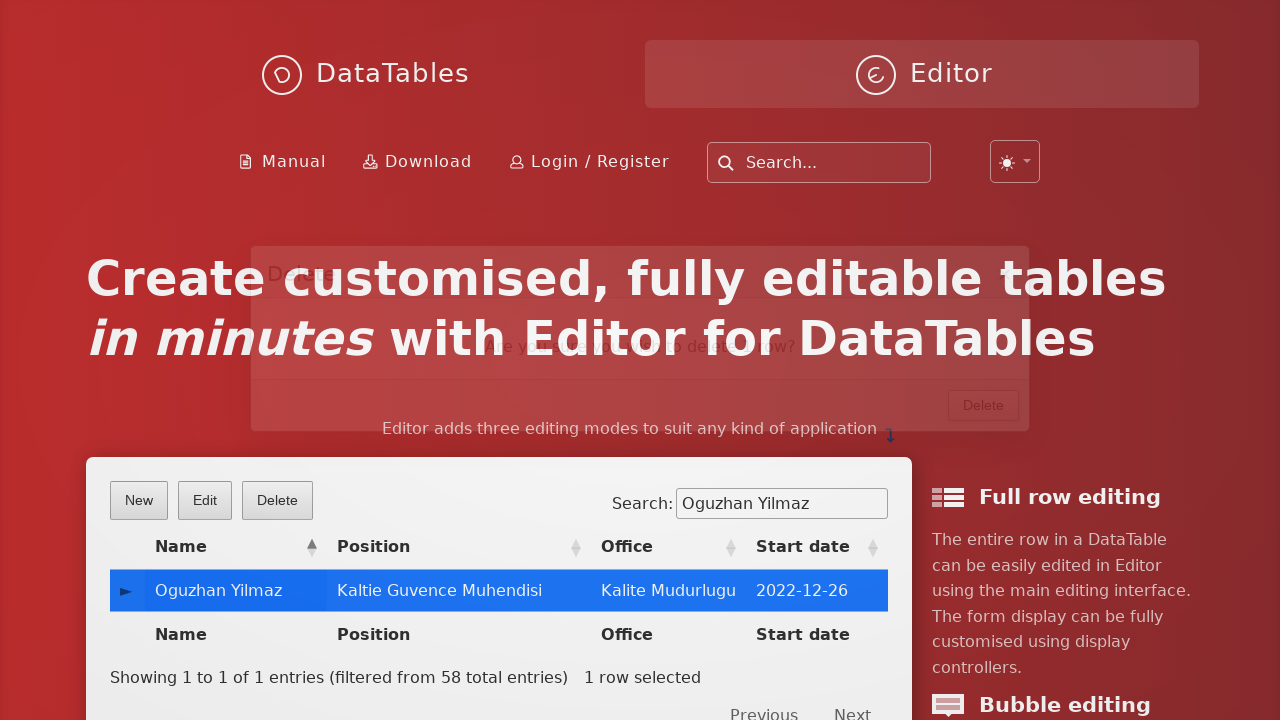

Confirmed deletion by clicking the confirmation button at (984, 427) on xpath=//*[@class='btn']
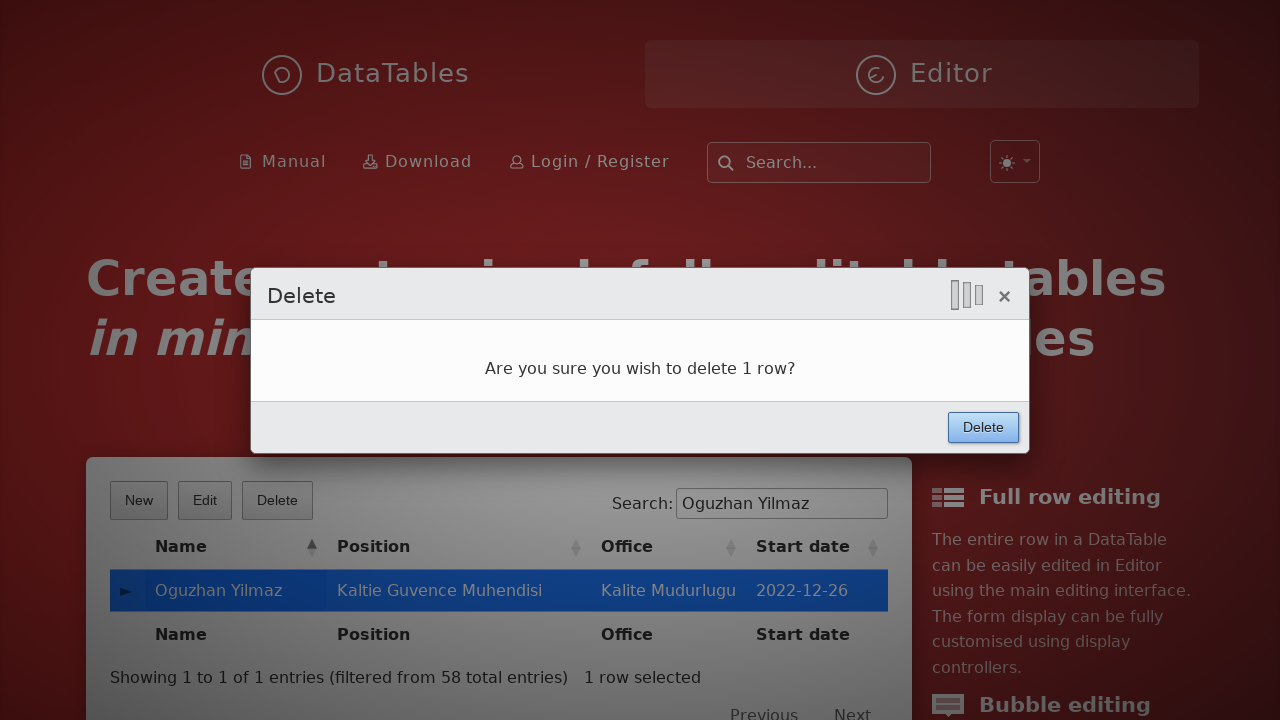

Cleared the search field on input[type='search']
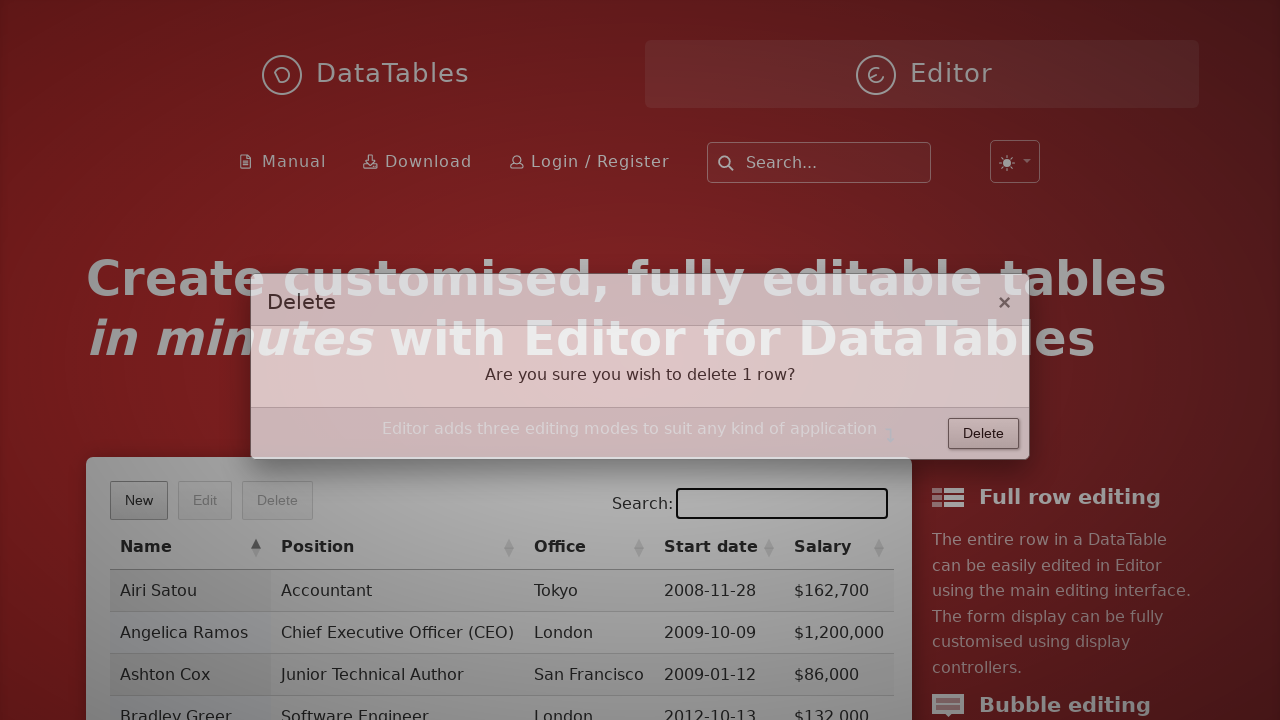

Searched again for the deleted user 'Oguzhan Yilmaz' on input[type='search']
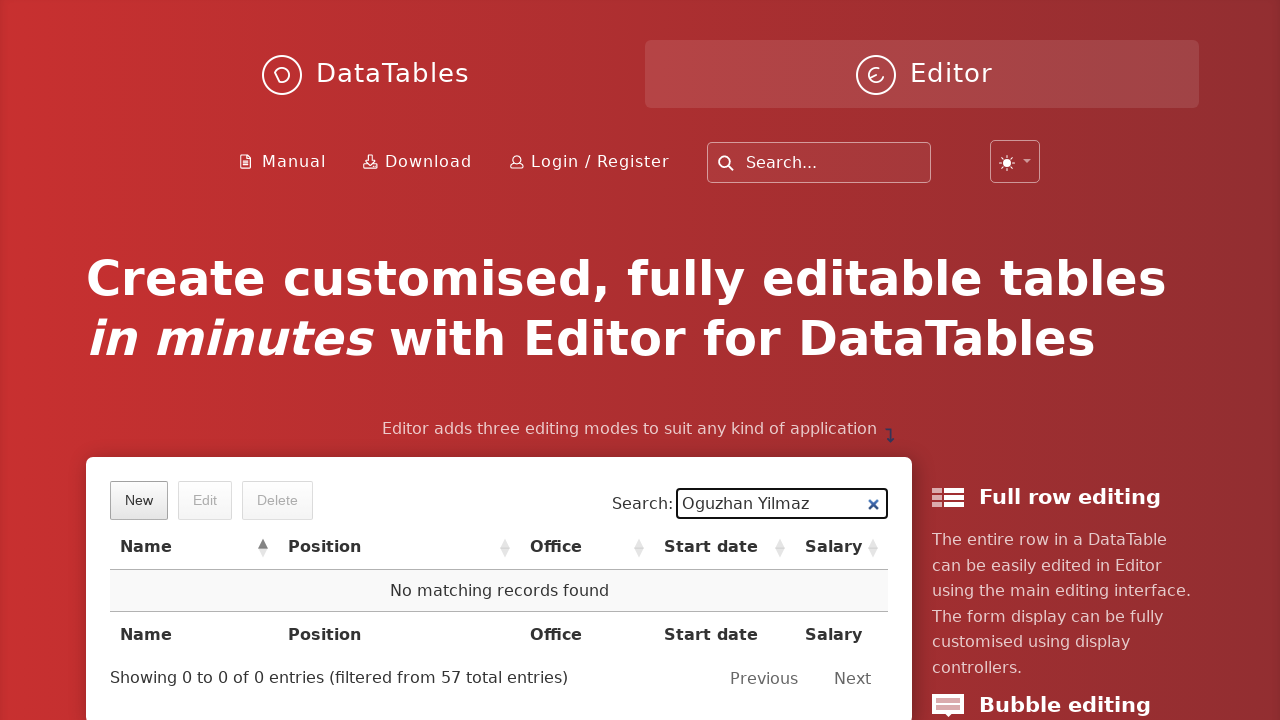

Verified deletion by confirming 'No matching records found' message
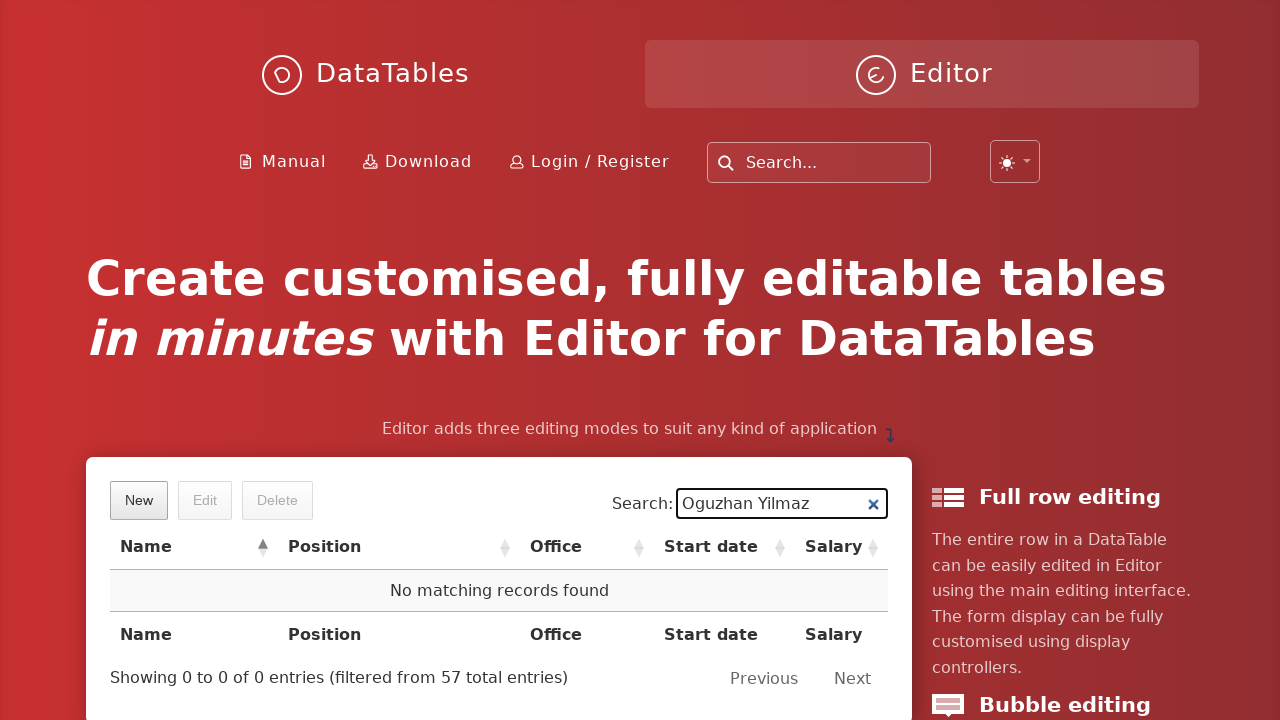

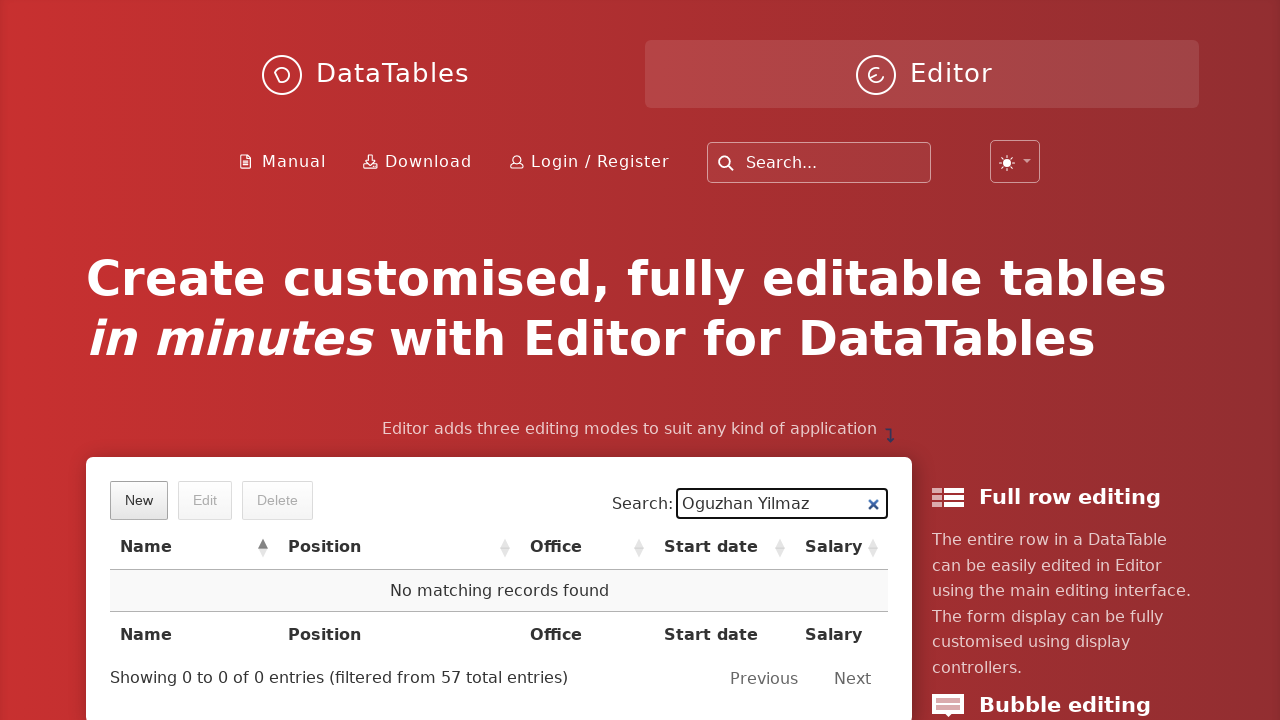